Tests navigation on dev.to by clicking on the first blog post displayed on the main page and verifying redirection to the blog page

Starting URL: https://dev.to

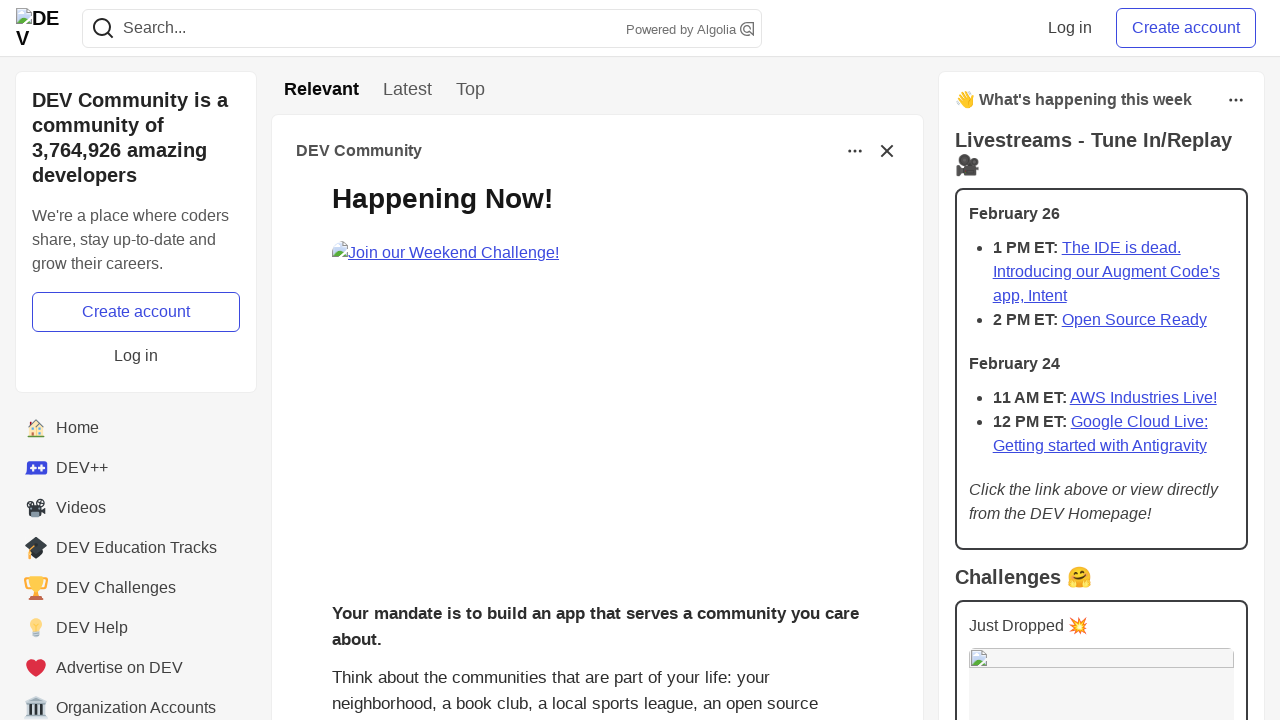

Waited for blog post container to be visible on dev.to main page
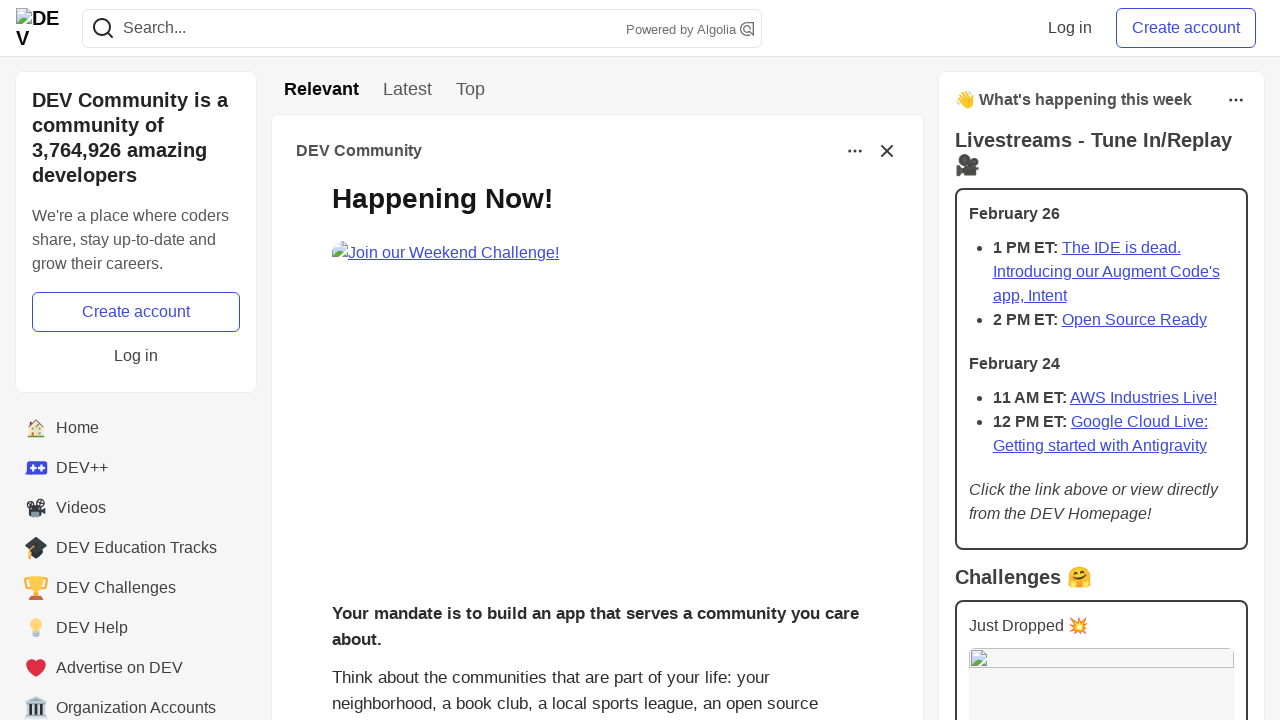

Clicked on the first blog post at (597, 388) on .crayons-story__body
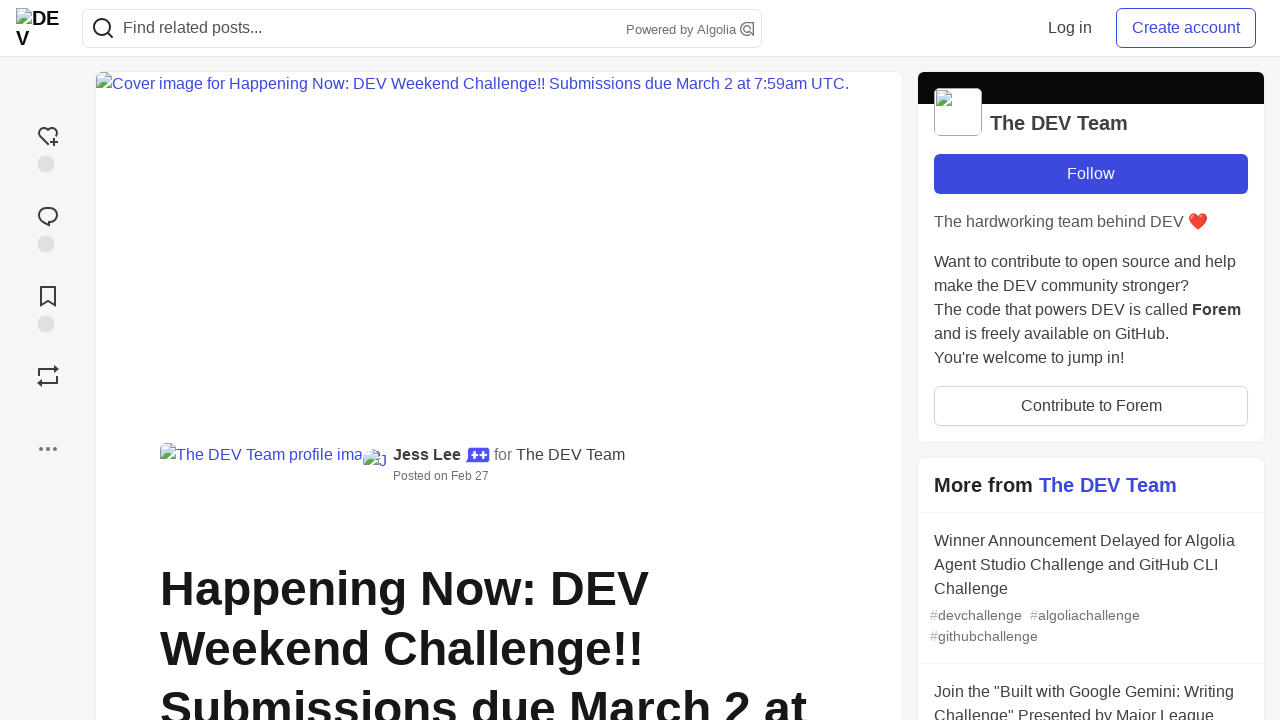

Blog page loaded and network activity completed
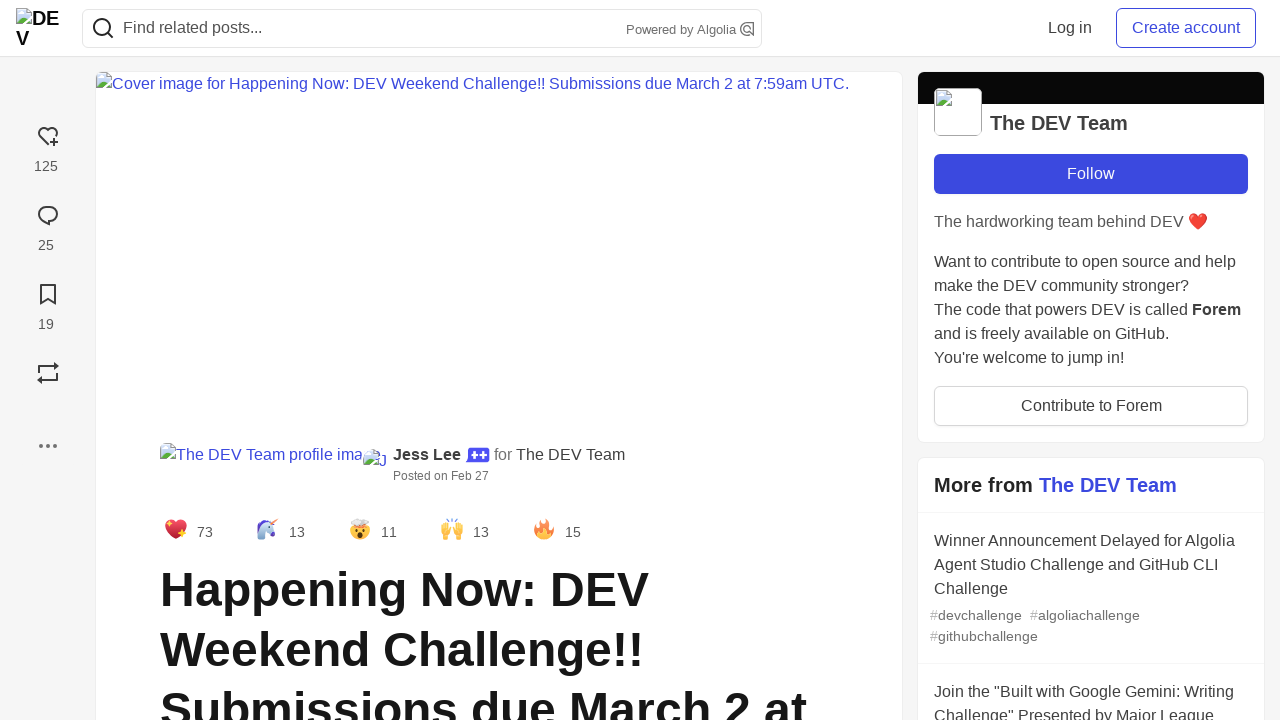

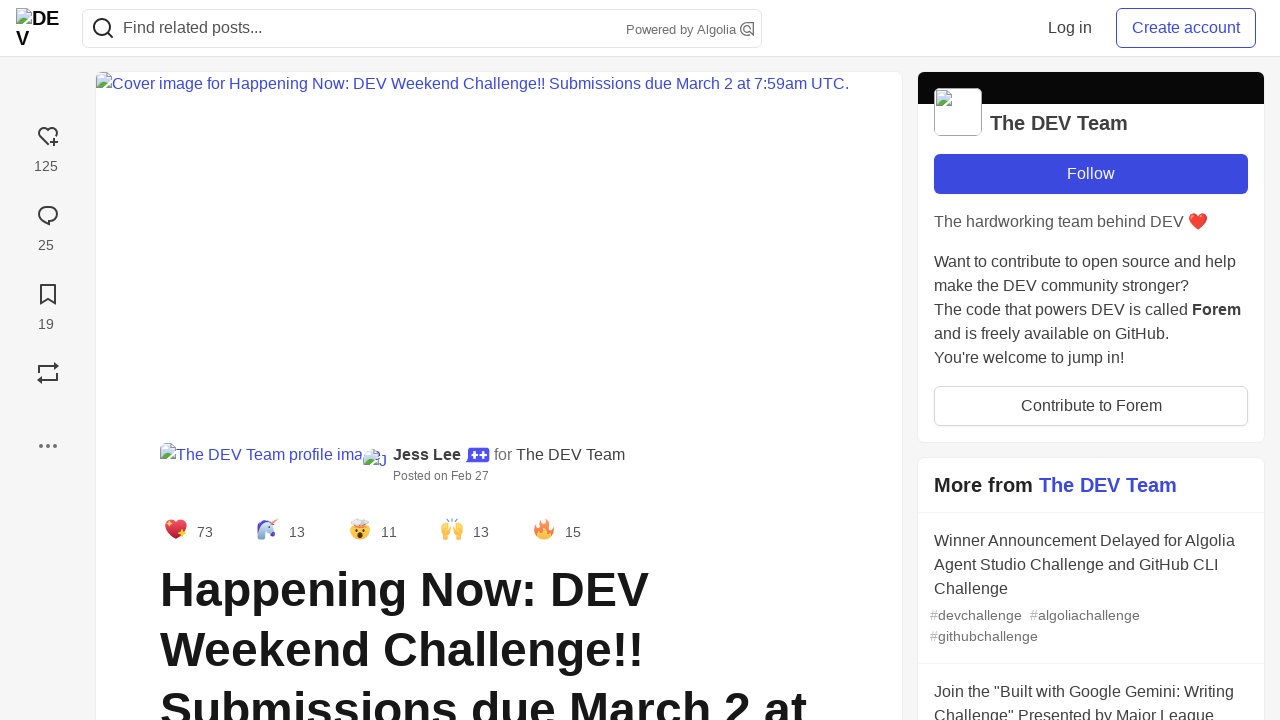